Navigates to PTT Stock forum board and clicks through pagination to browse previous pages, verifying page content loads correctly.

Starting URL: https://www.ptt.cc/bbs/Stock/index.html

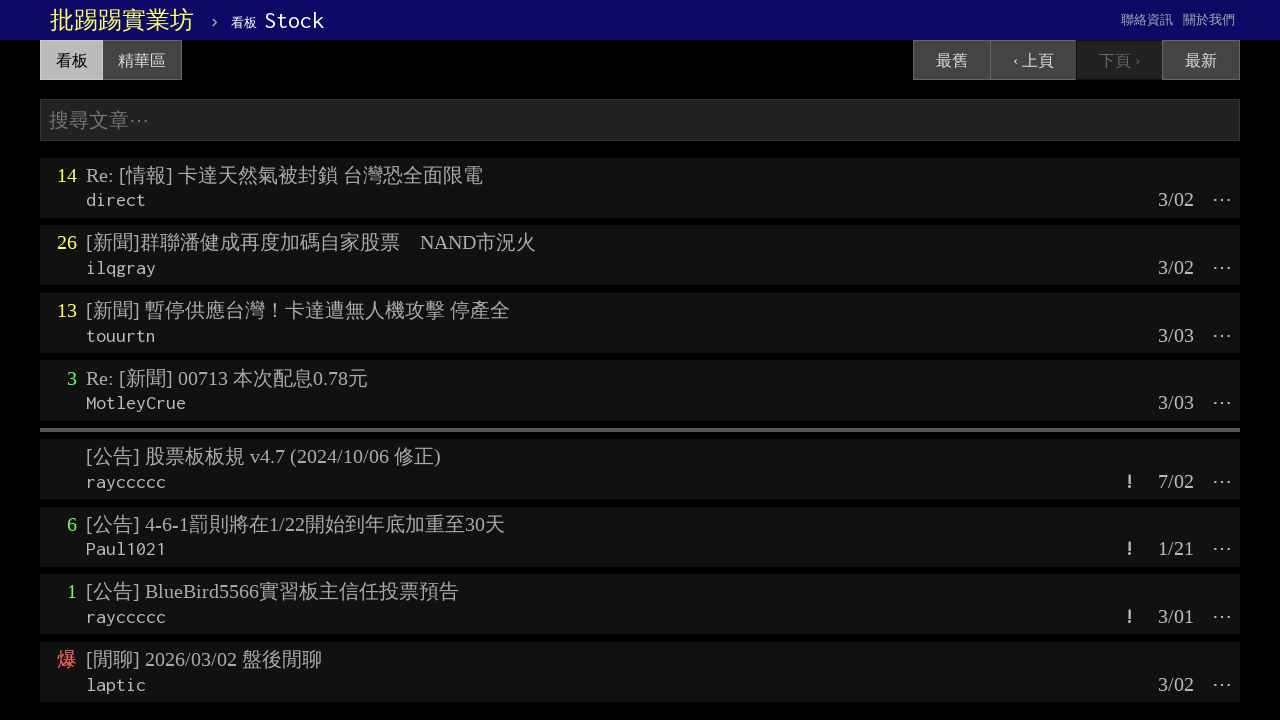

Waited for page titles to load on PTT Stock forum
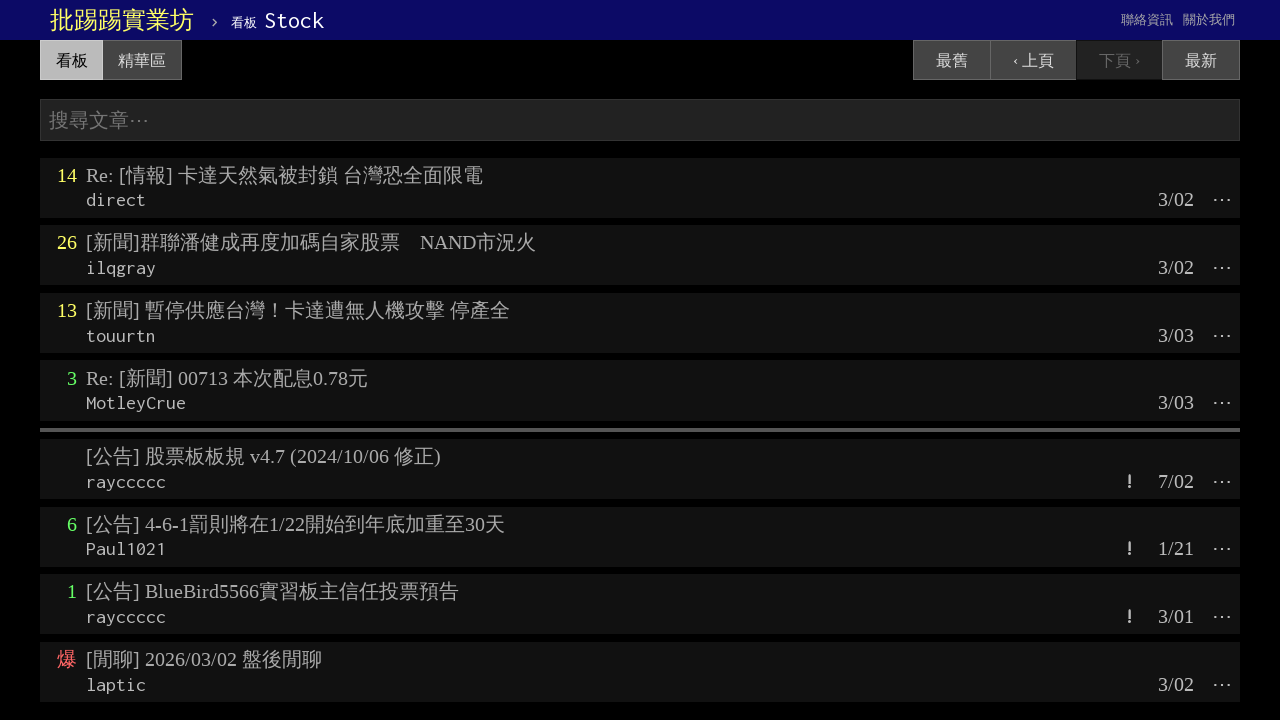

Clicked previous page link (pagination iteration 1) at (1033, 60) on text=‹ 上頁 >> nth=0
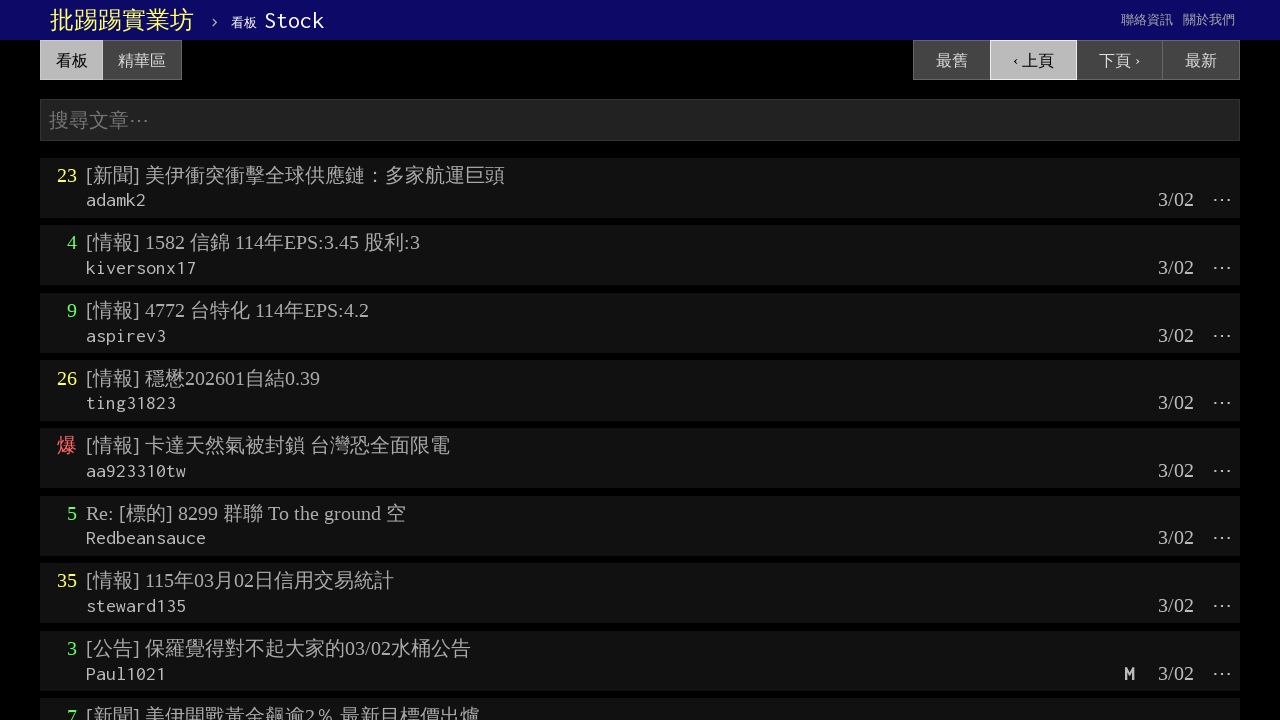

Waited for page 2 content to load with titles present
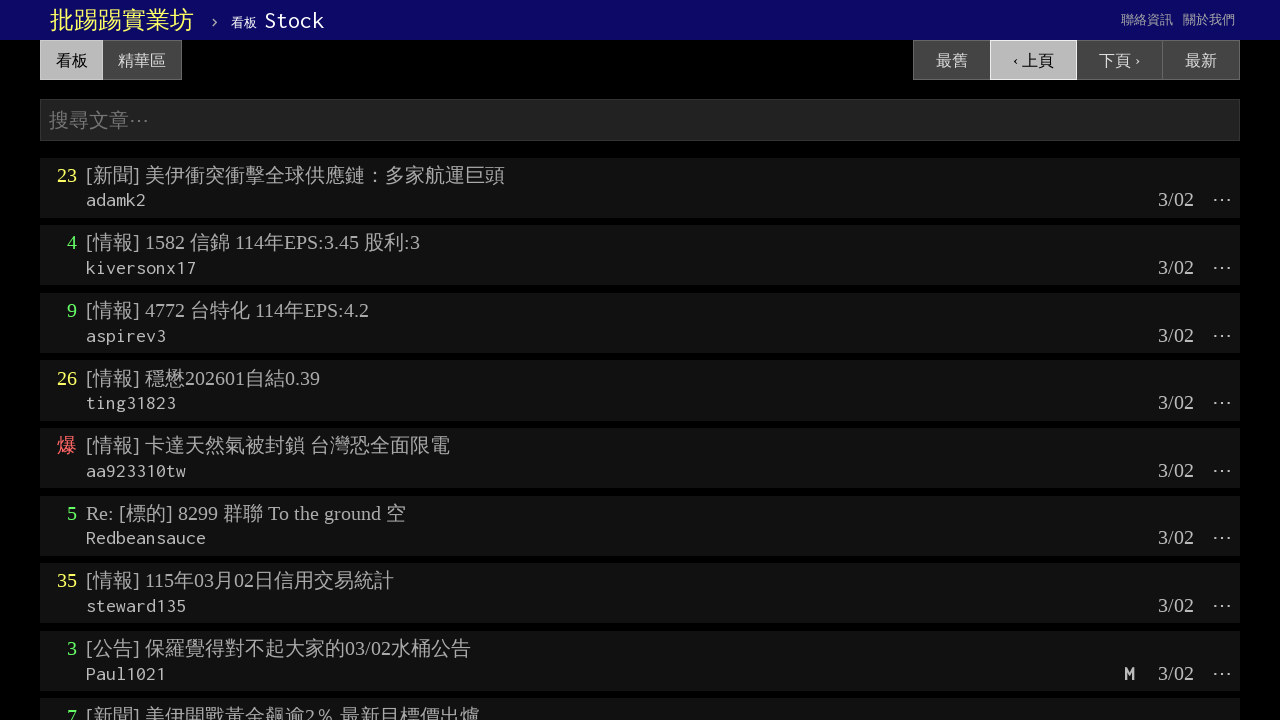

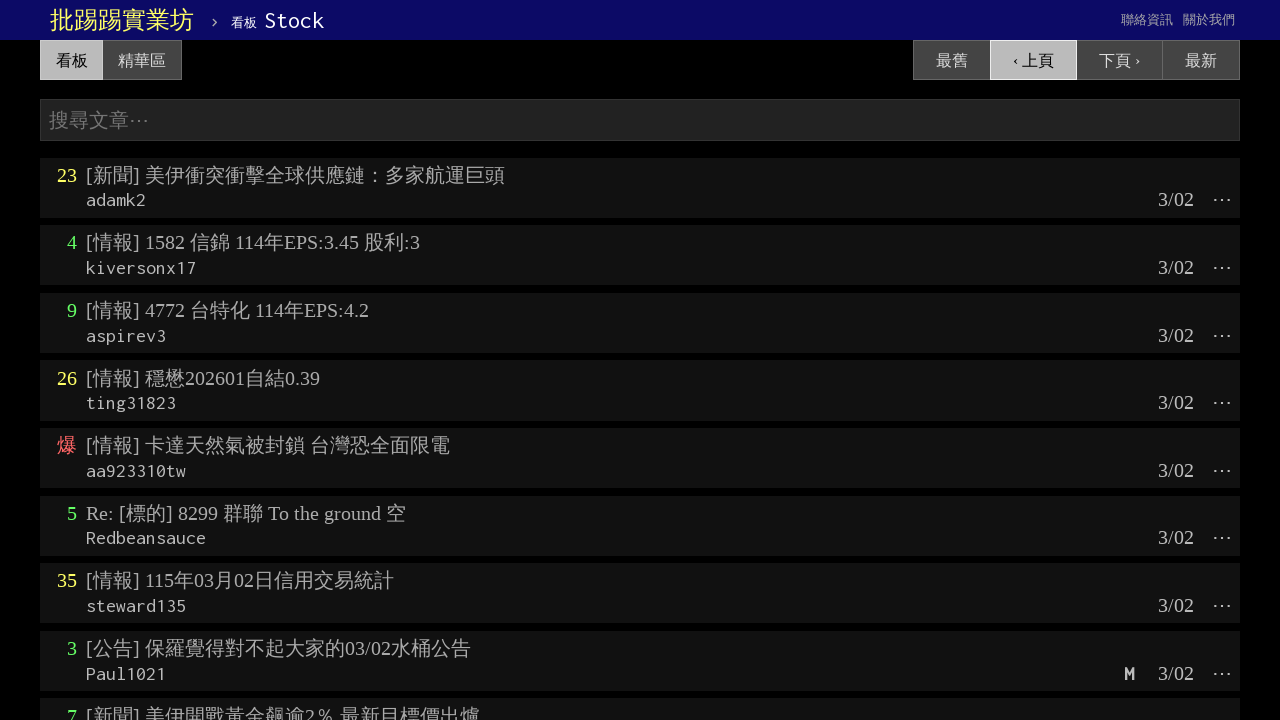